Simple smoke test that navigates to the OTUS homepage and verifies the URL loaded correctly.

Starting URL: https://otus.ru/

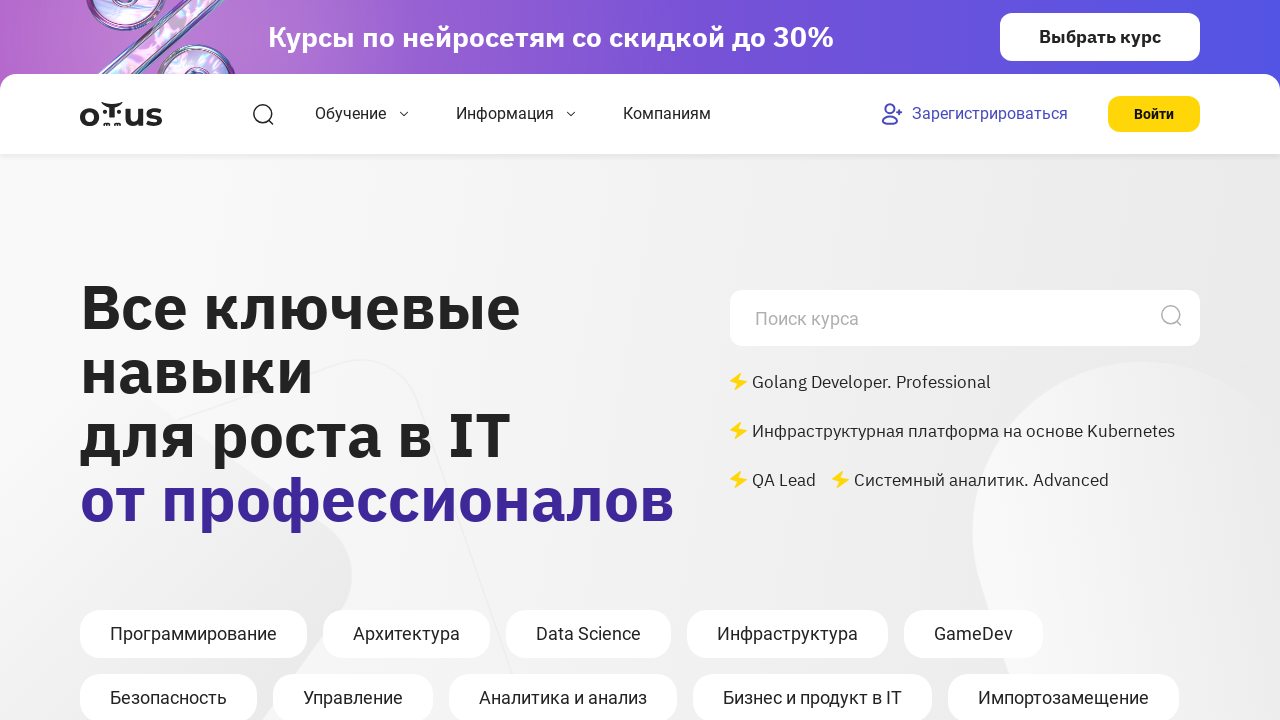

Waited for page to reach domcontentloaded state
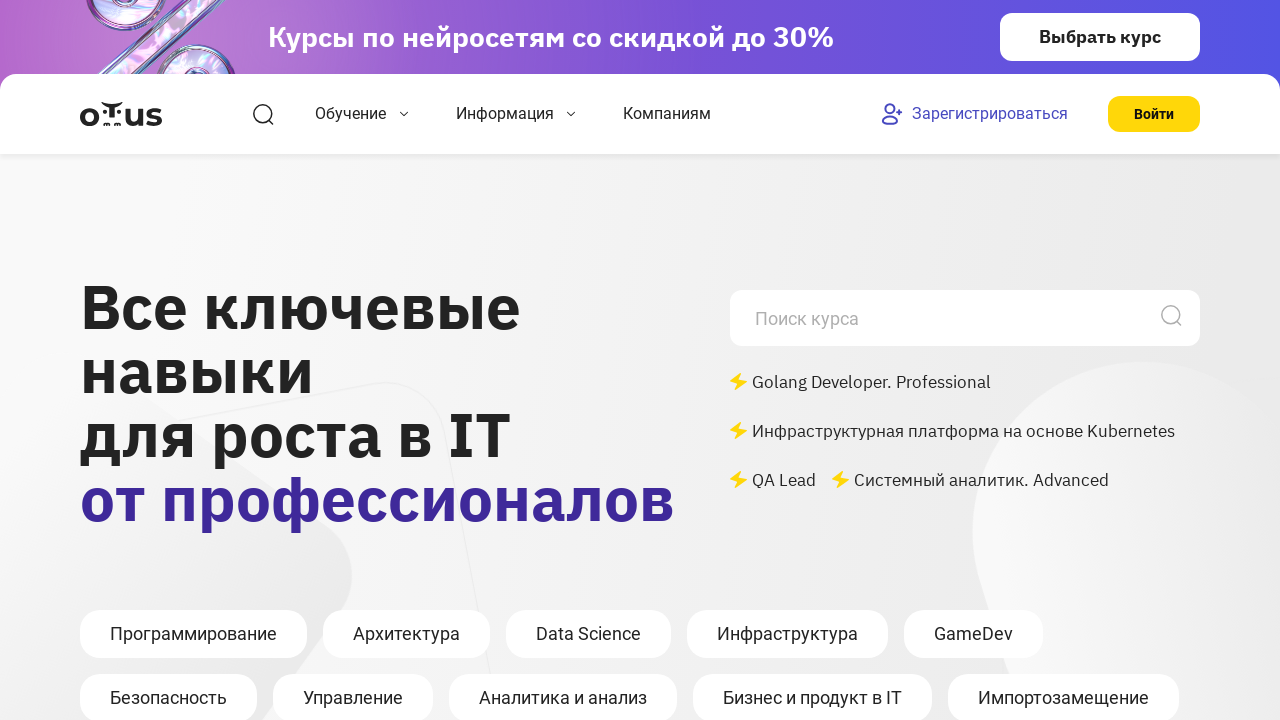

Verified that OTUS homepage URL loaded correctly
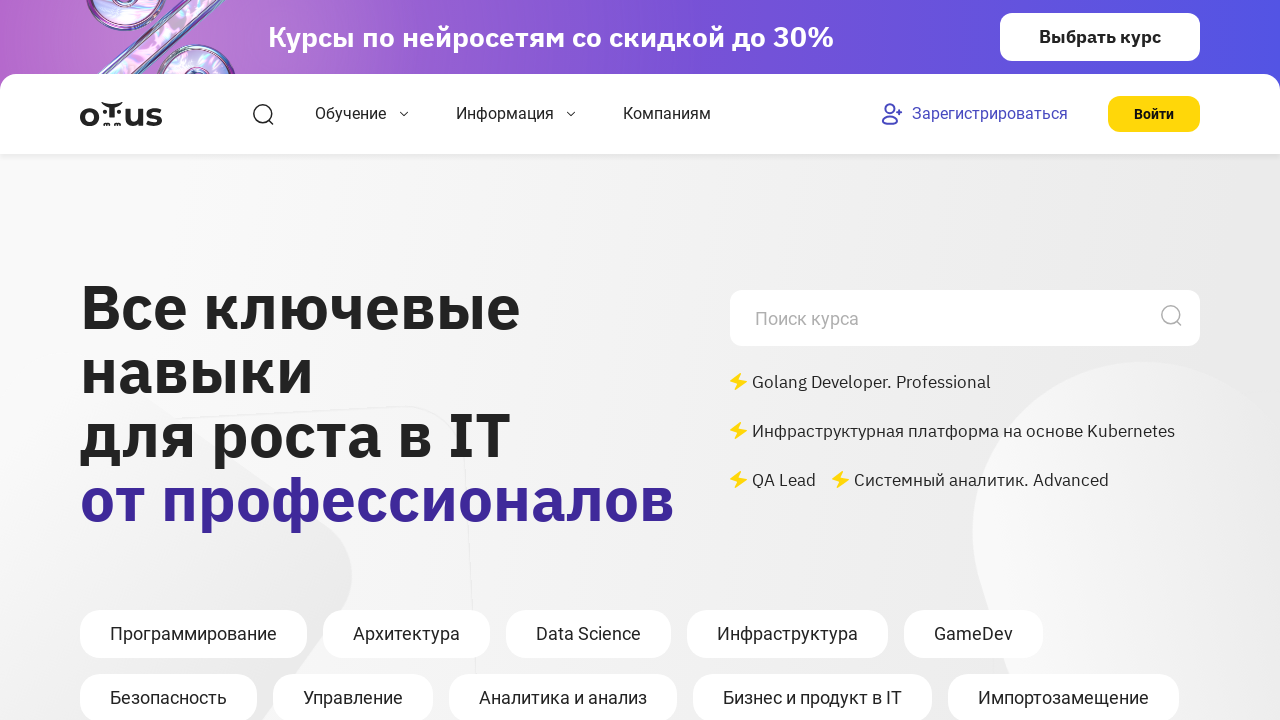

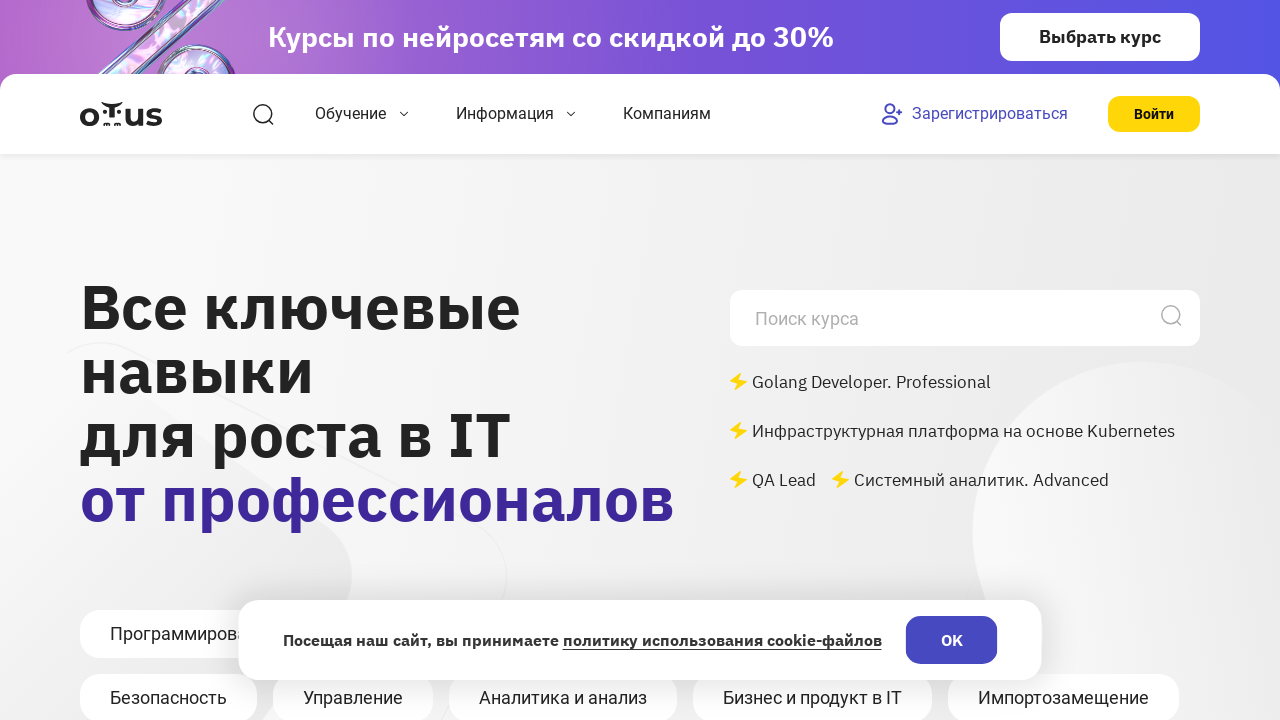